Tests multi-window handling by clicking a button that opens popup windows, then iterating through all windows to verify their titles and content

Starting URL: https://testautomationpractice.blogspot.com/

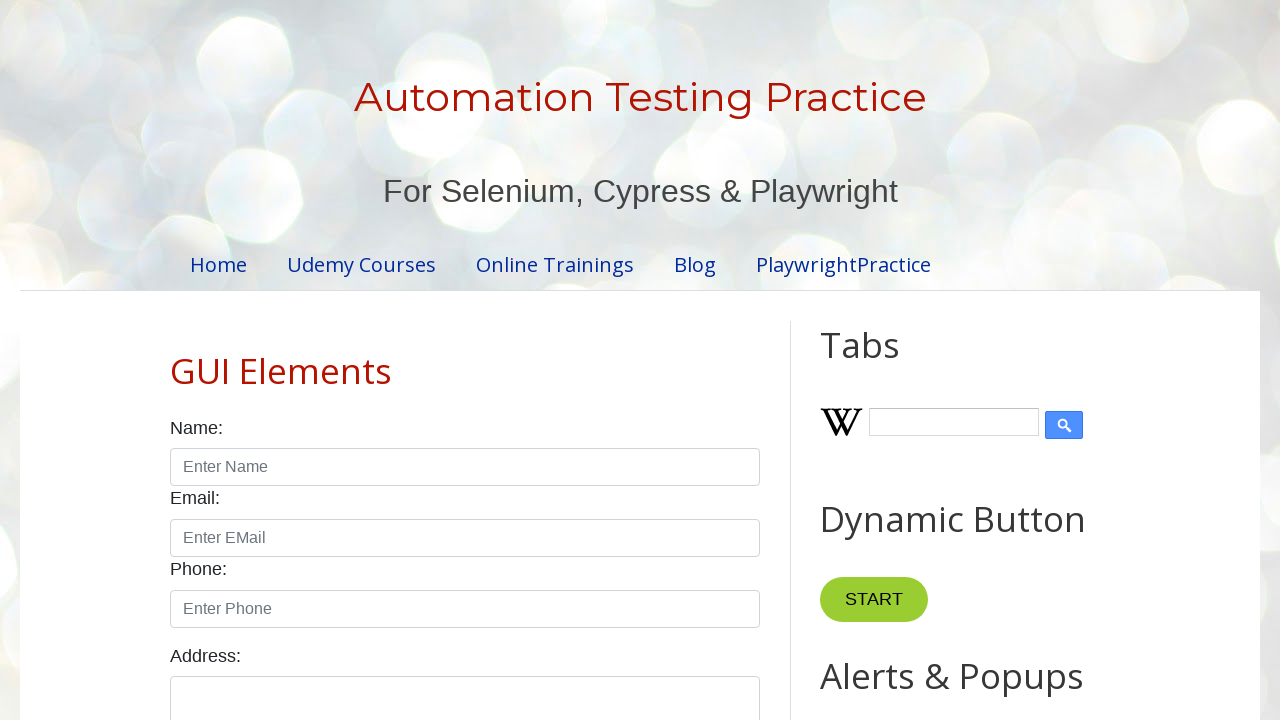

Clicked 'Popup Windows' button to open popup windows at (965, 361) on xpath=//button[text()='Popup Windows']
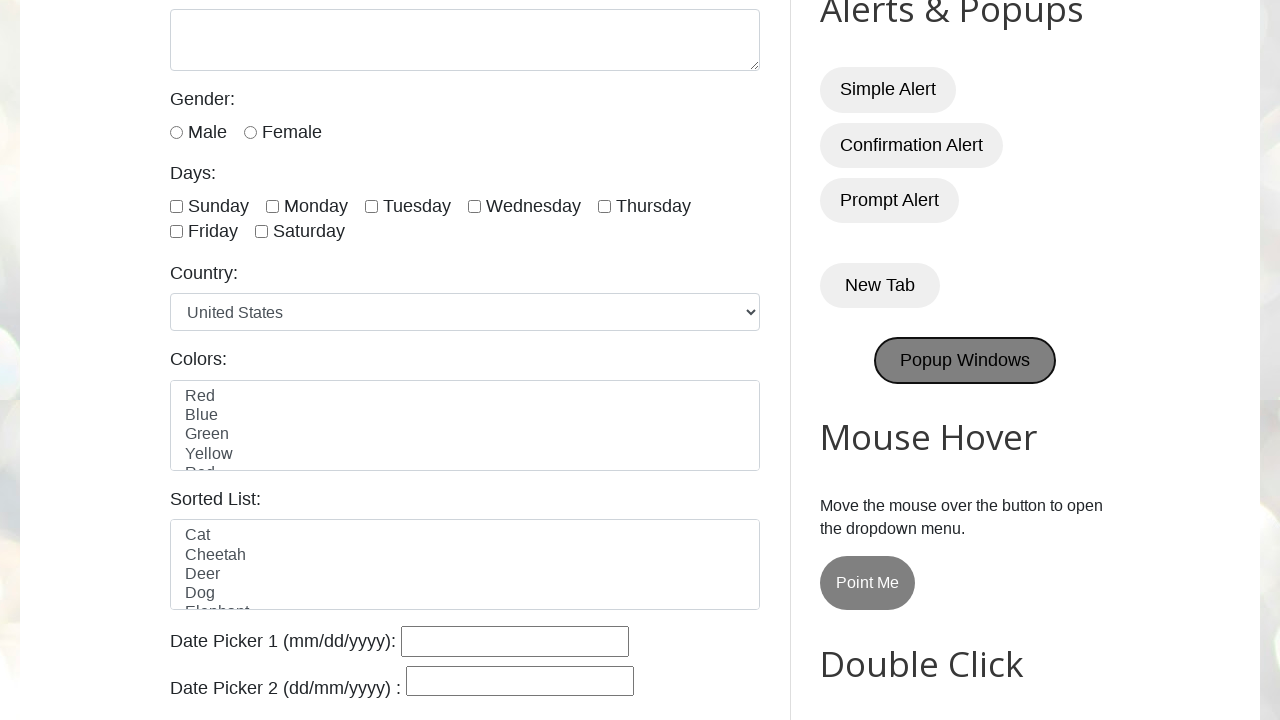

Retrieved all open pages from context
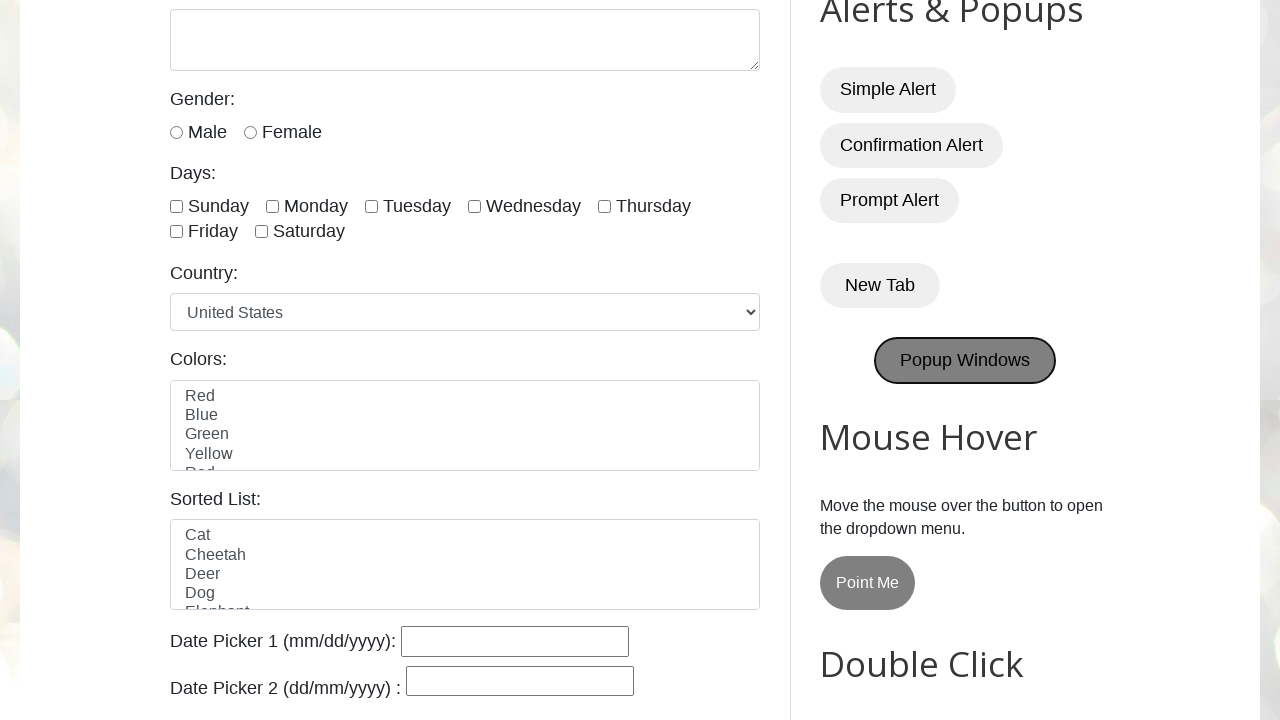

Retrieved title of page: 'Automation Testing Practice'
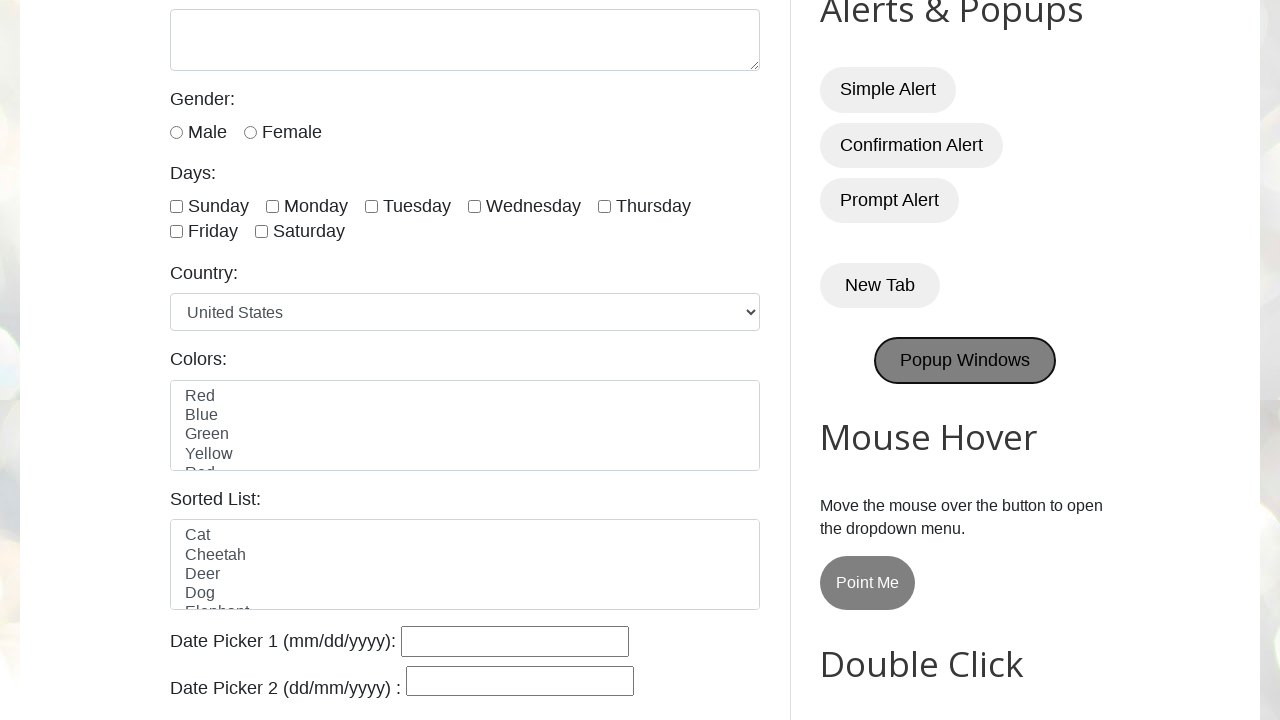

Retrieved h1 text from main window: '
Automation Testing Practice
'
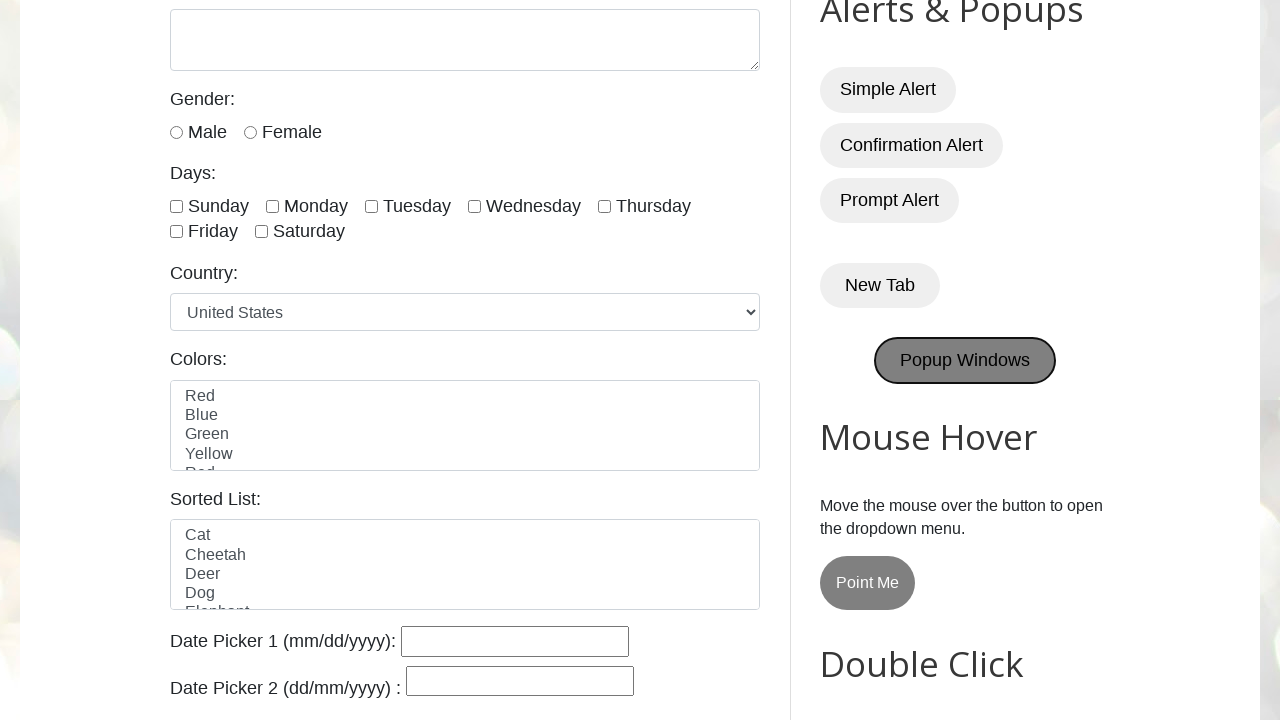

Retrieved title of page: 'Selenium'
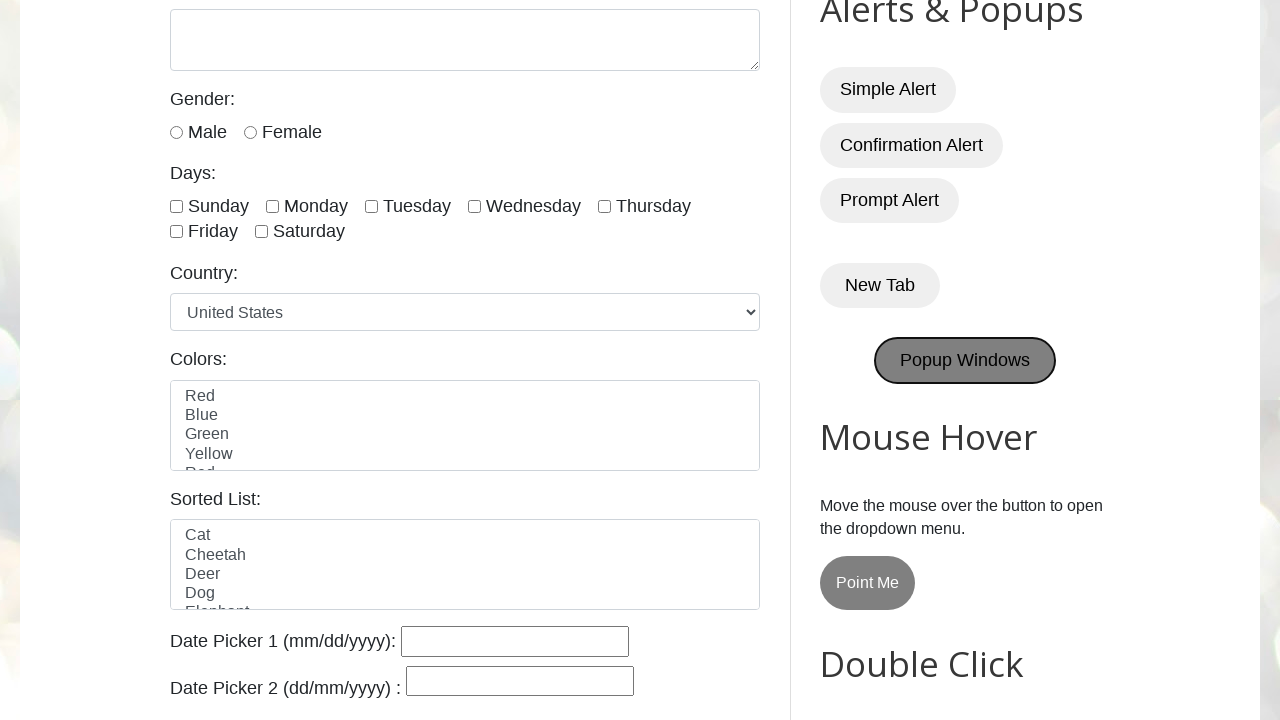

Retrieved h1 text from Selenium window: 'Selenium automates browsers. That's it!'
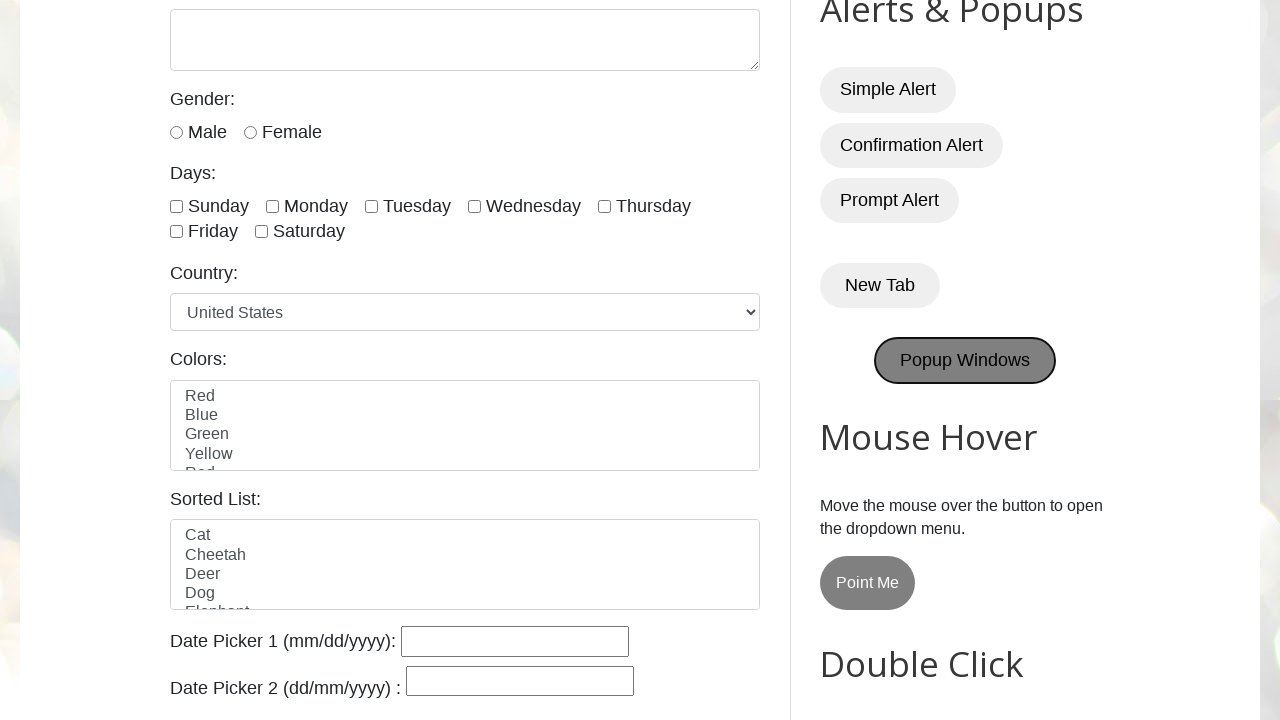

Closed Selenium popup window
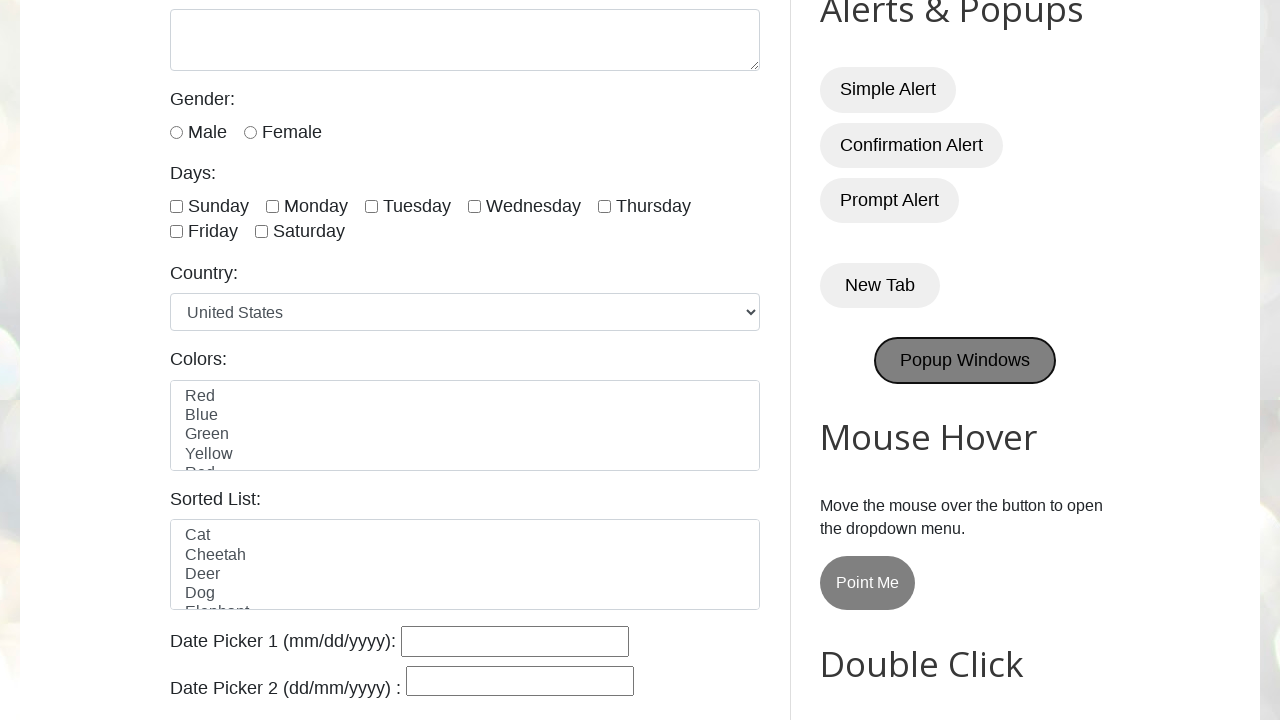

Retrieved title of page: 'Fast and reliable end-to-end testing for modern web apps | Playwright'
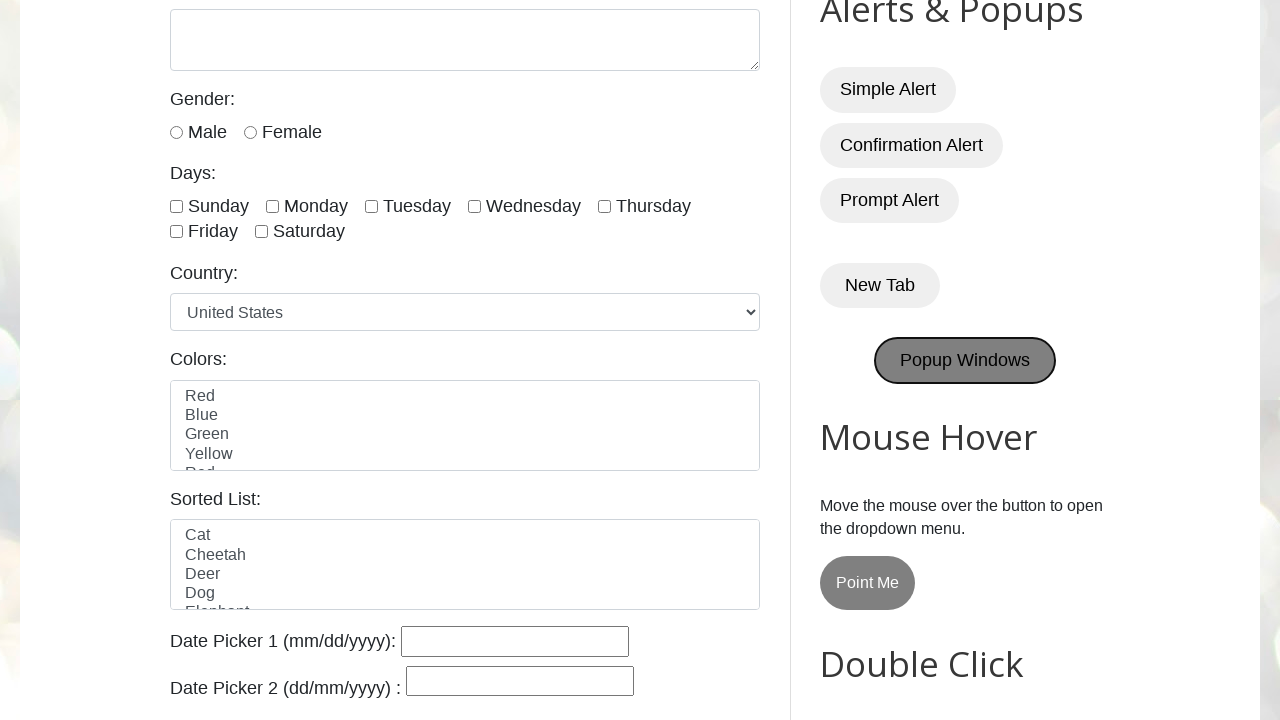

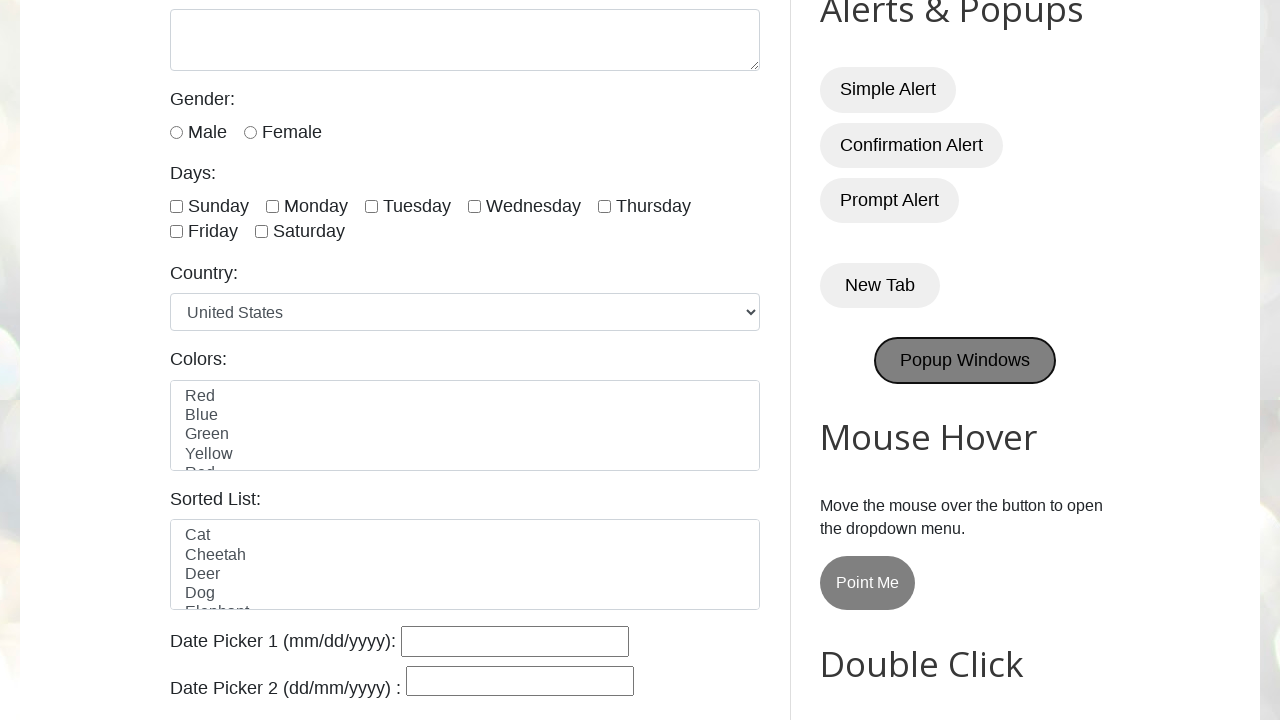